Tests the search functionality on a test automation website by searching for "chair" (expecting results) and then searching for "Java" (expecting no results)

Starting URL: https://www.testotomasyonu.com

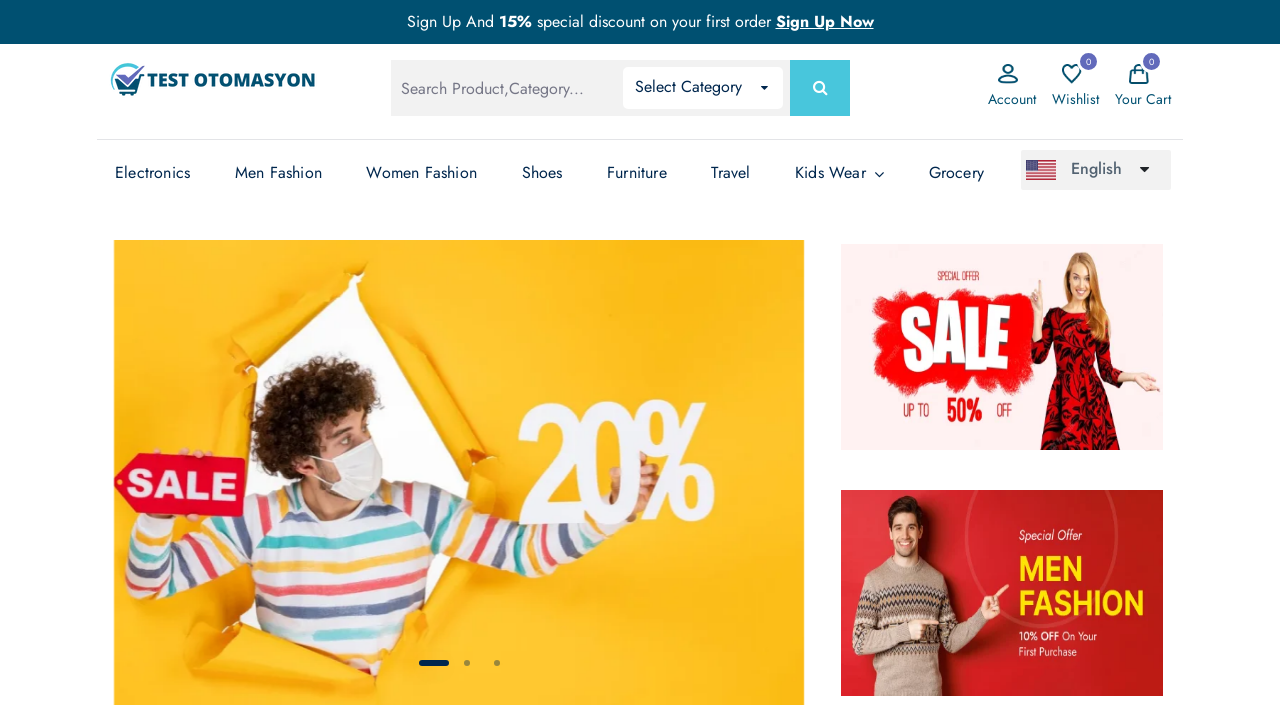

Filled search box with 'chair' on #global-search
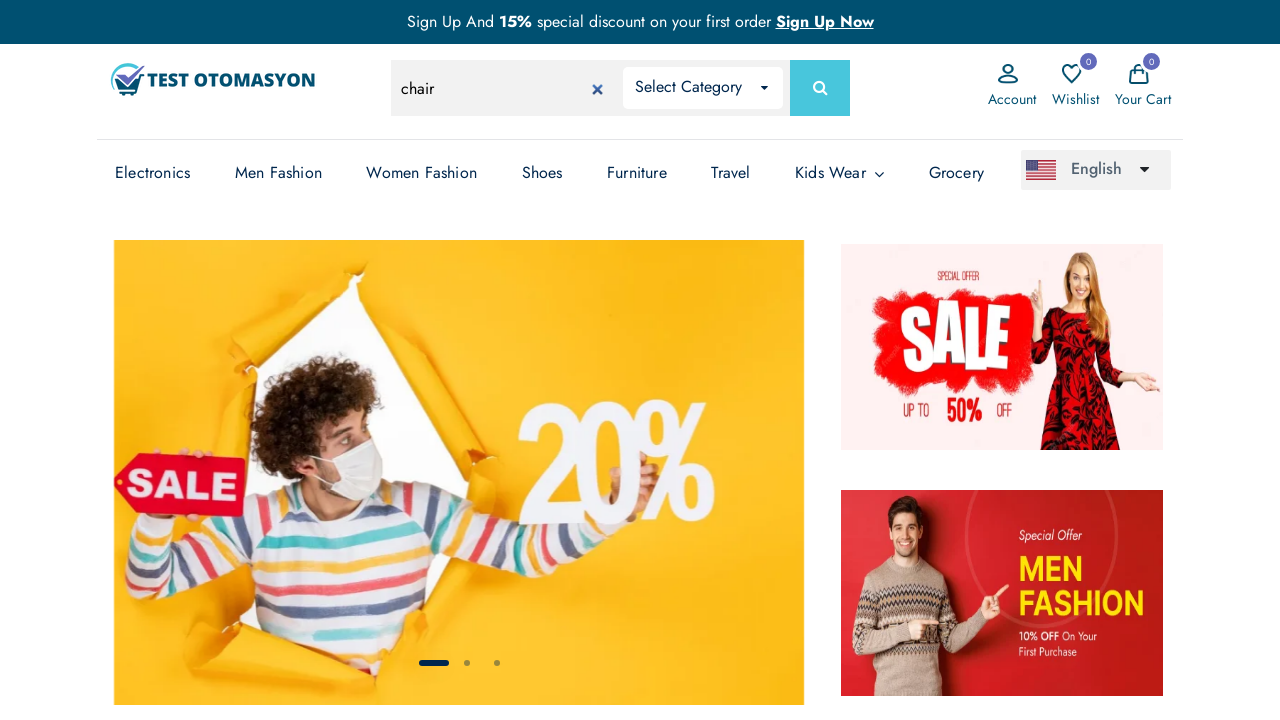

Pressed Enter to search for 'chair' on #global-search
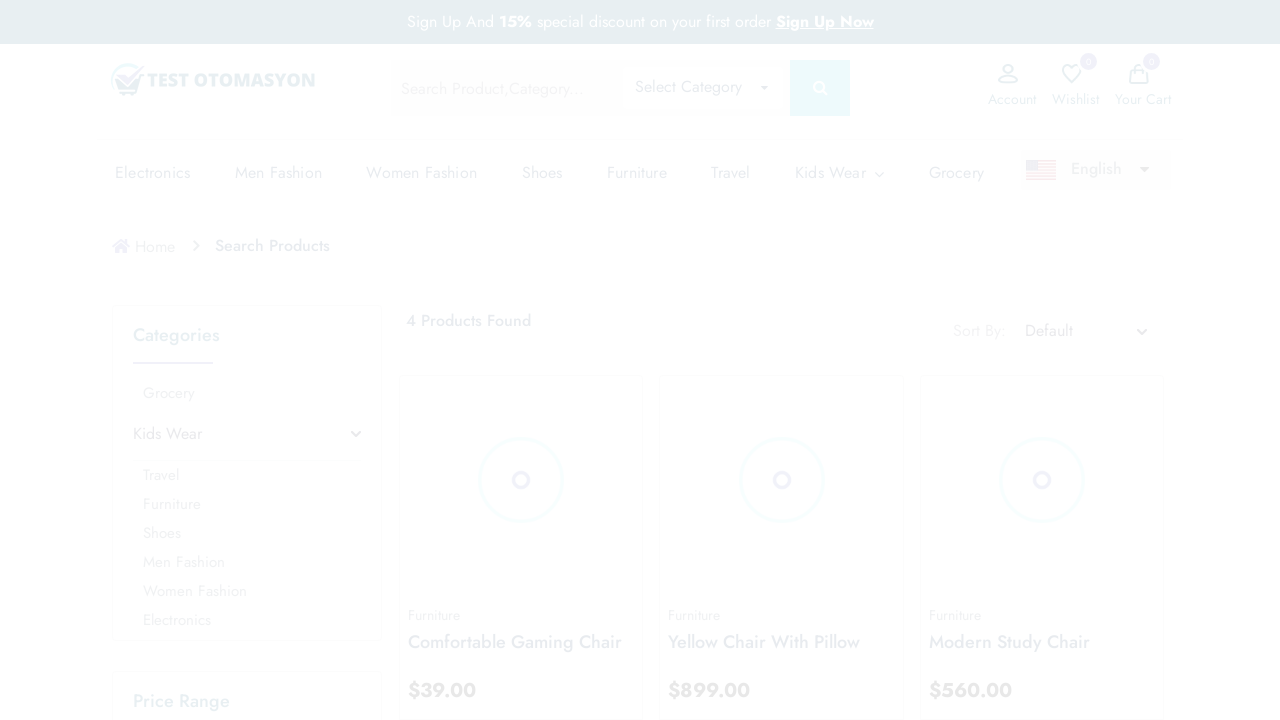

Search results for 'chair' loaded successfully
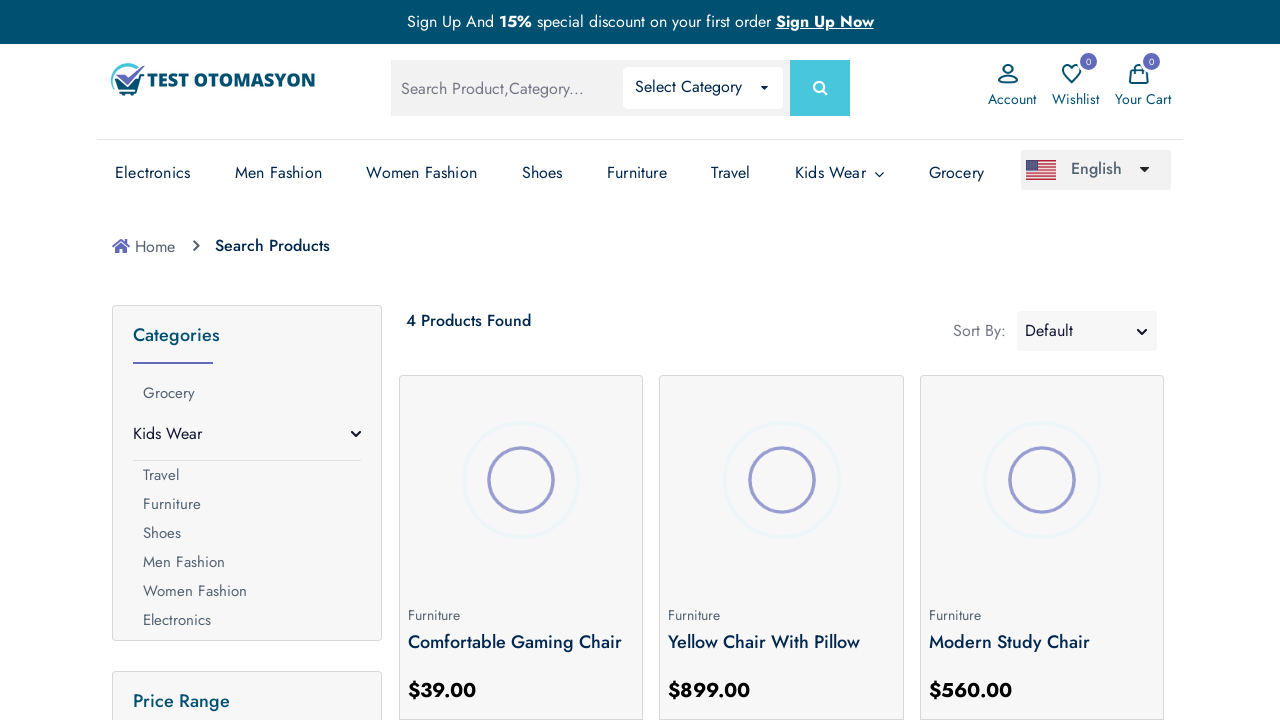

Filled search box with 'Java' on #global-search
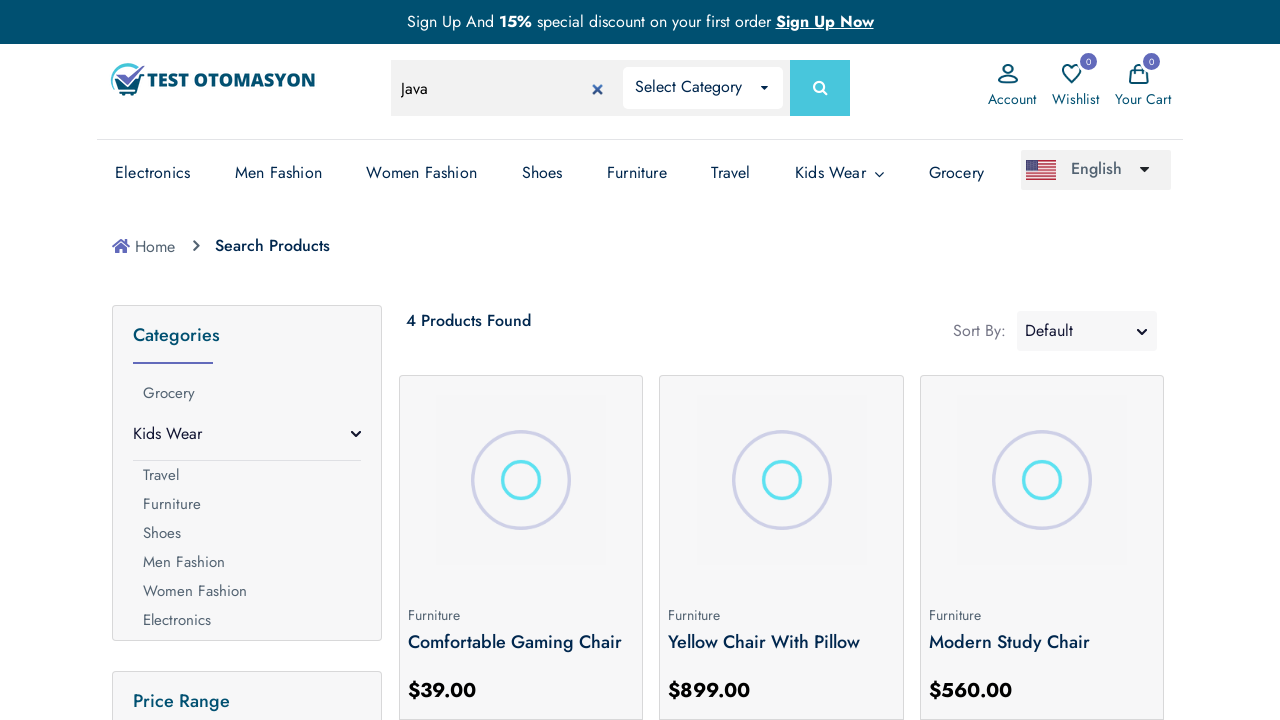

Pressed Enter to search for 'Java' on #global-search
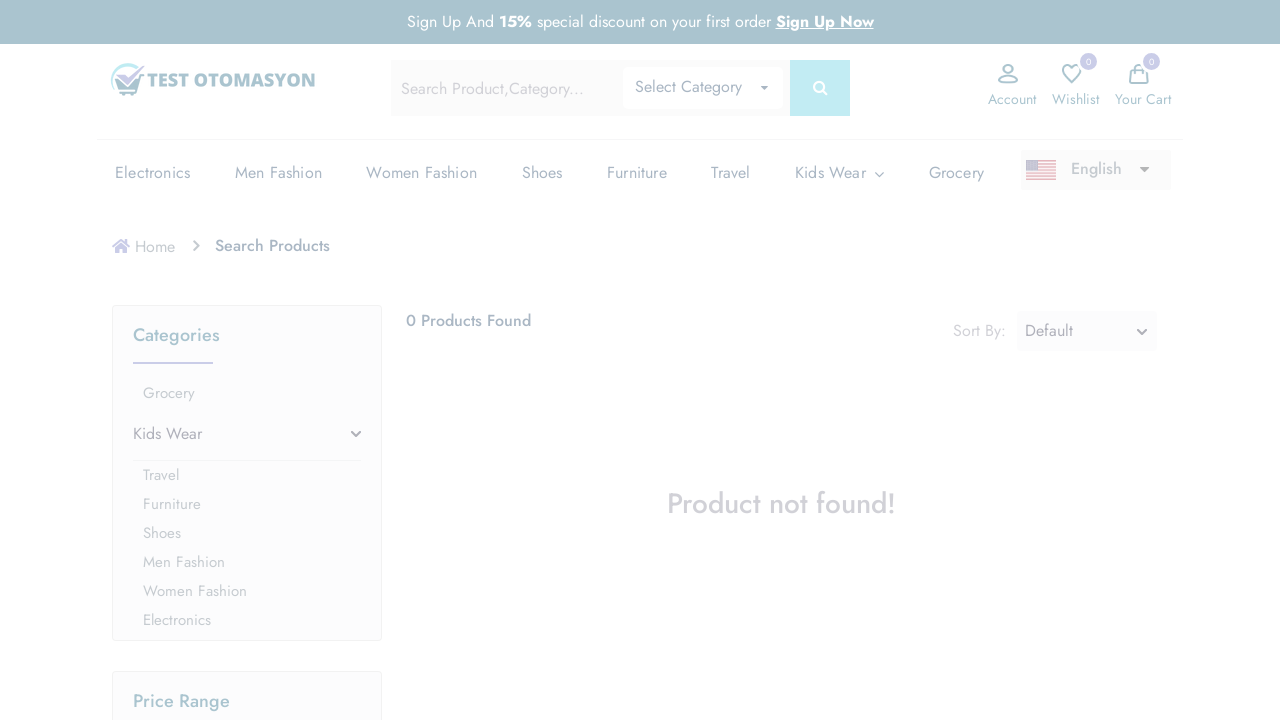

Waited for page to update after 'Java' search (expecting no results)
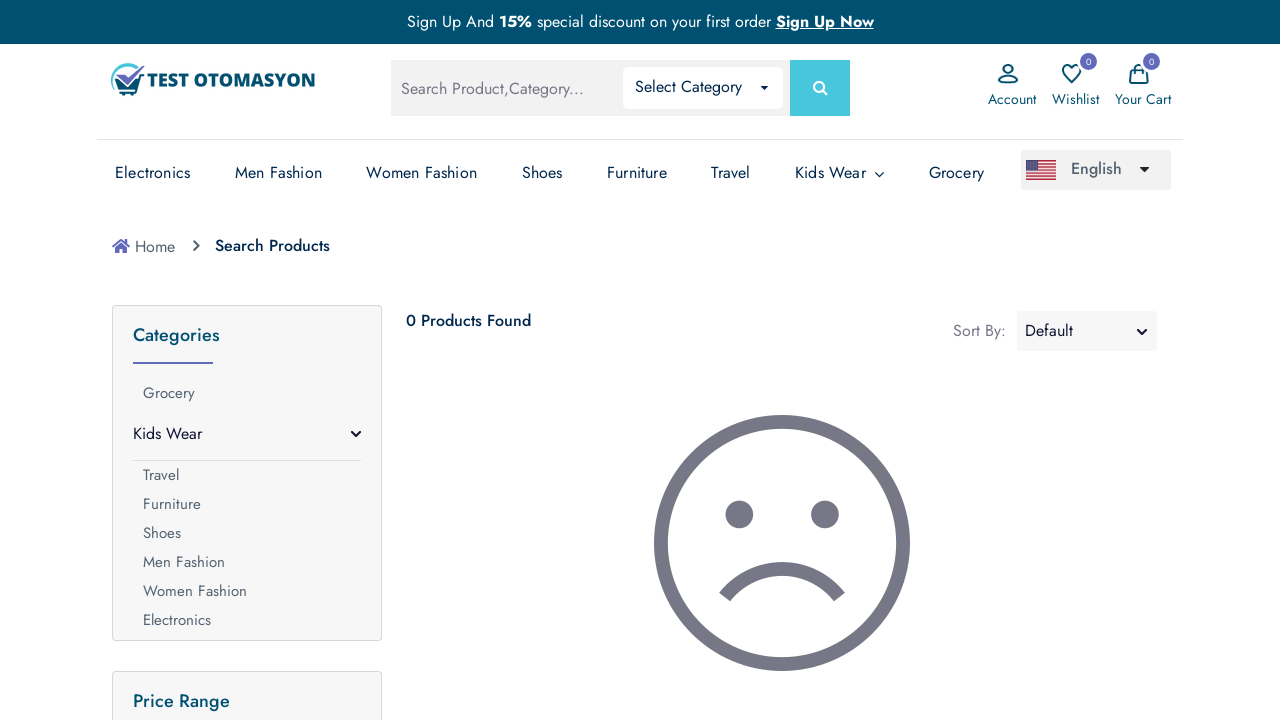

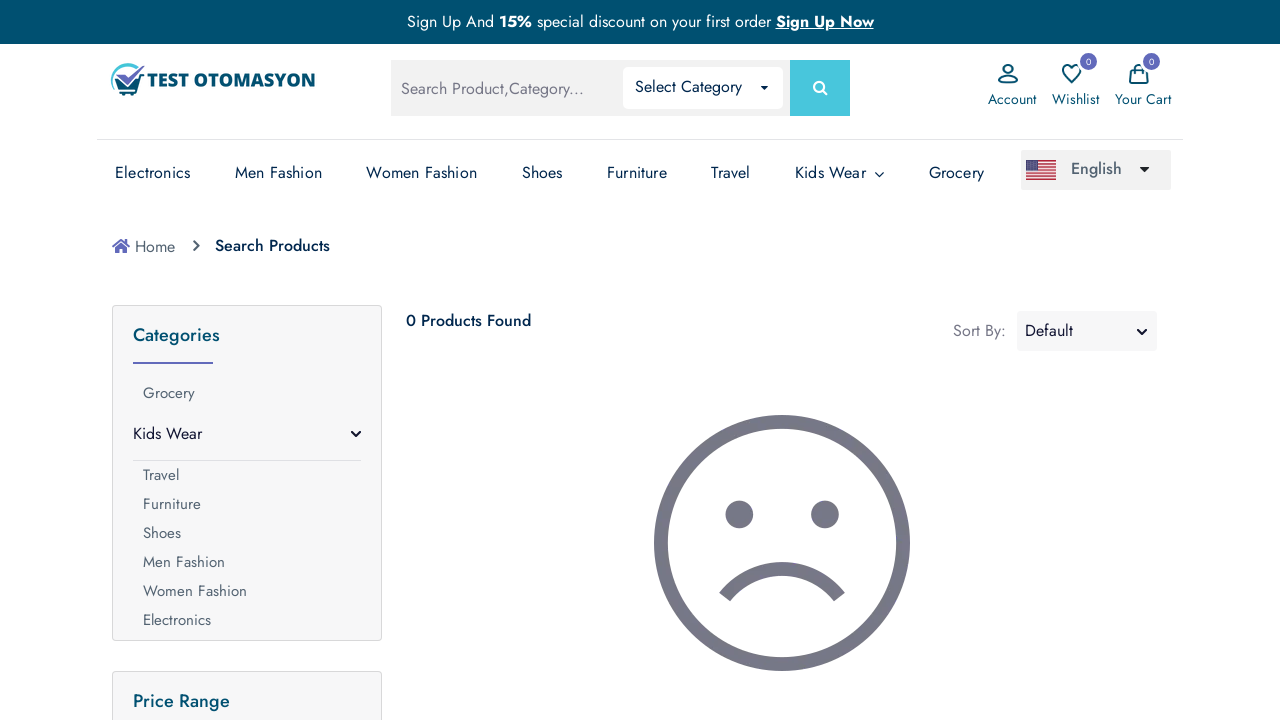